Navigates to the Homebrew website and checks if a specific element exists on the page

Starting URL: https://brew.sh/

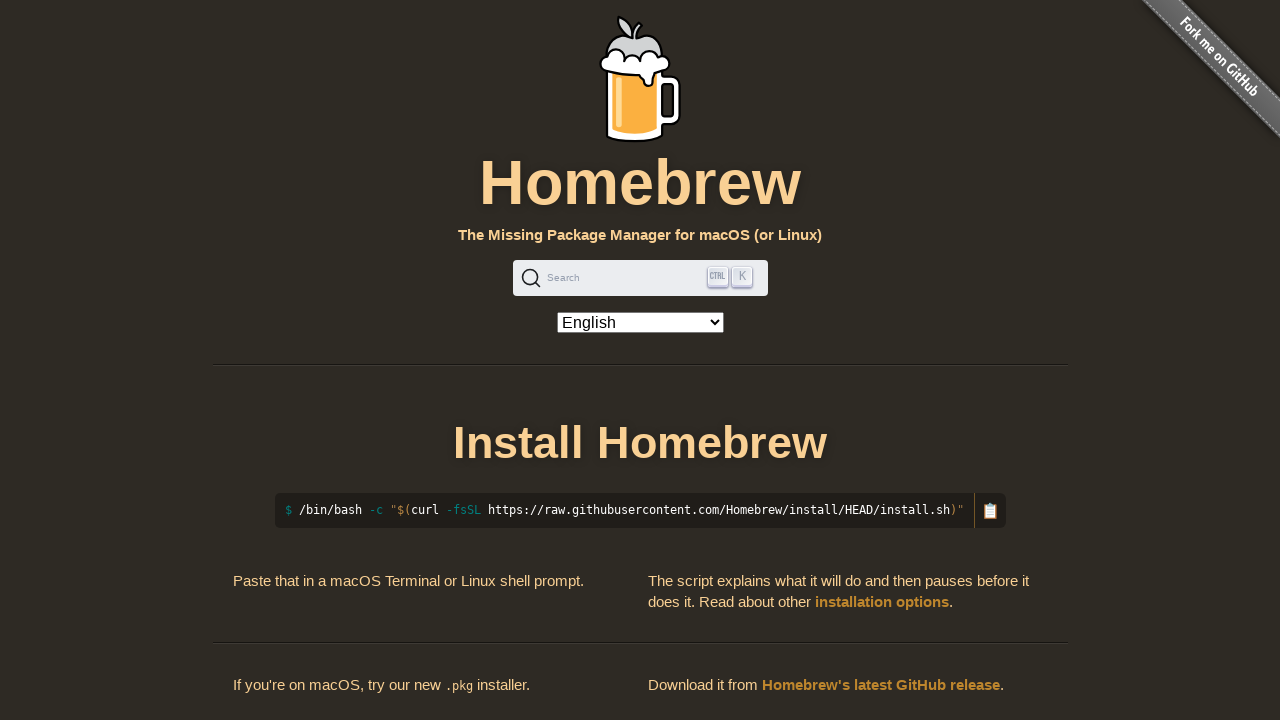

Navigated to https://brew.sh/
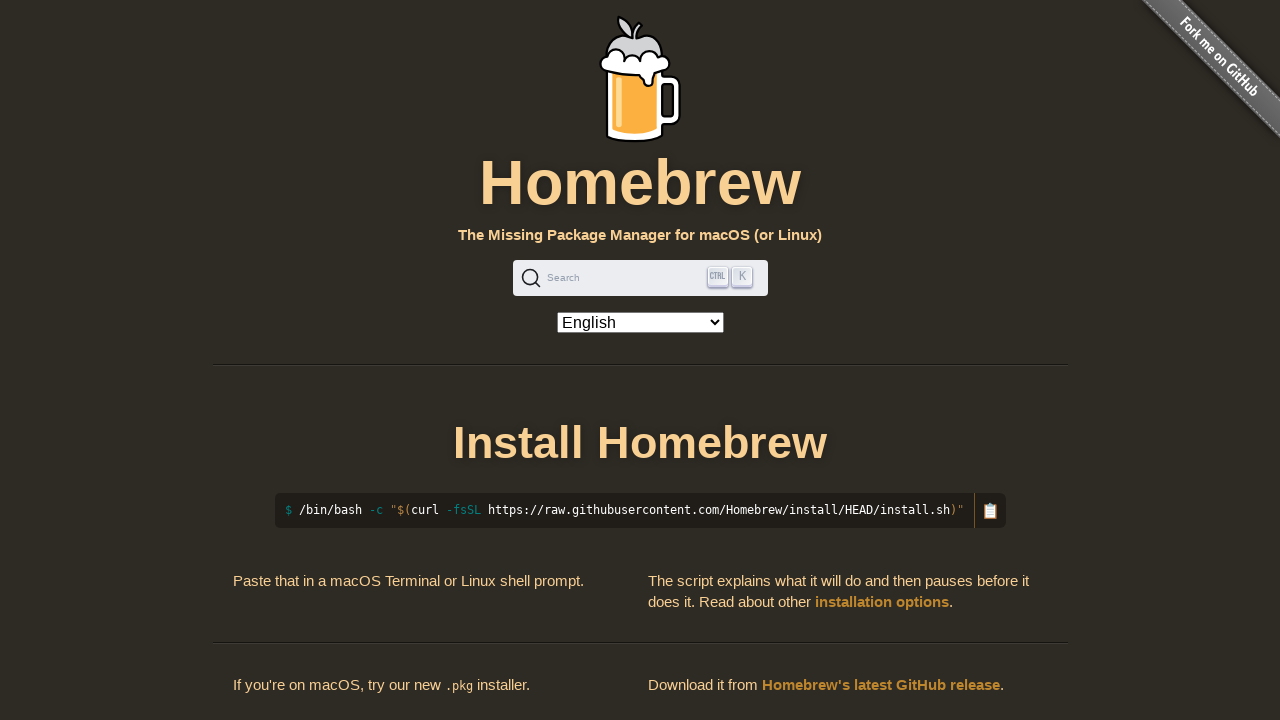

Found element with id 'question' on the page
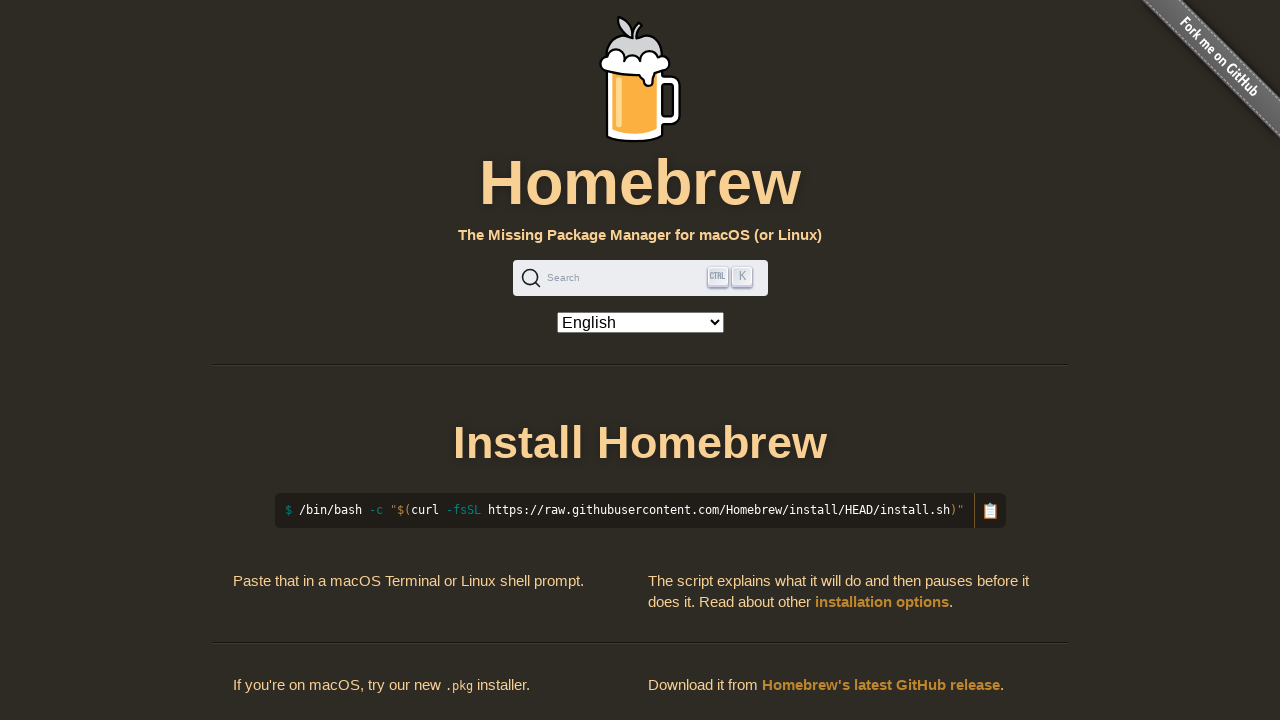

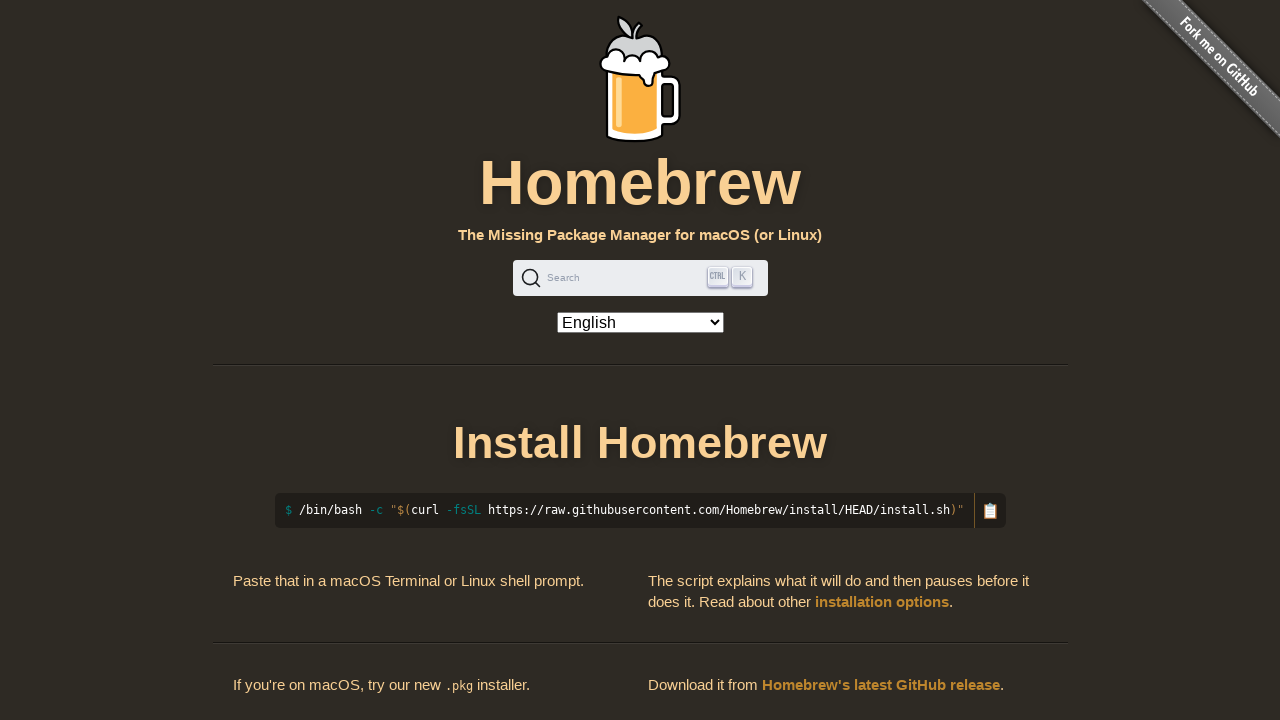